Tests form submission by clicking the submit button and verifying the success message

Starting URL: https://www.selenium.dev/selenium/web/web-form.html

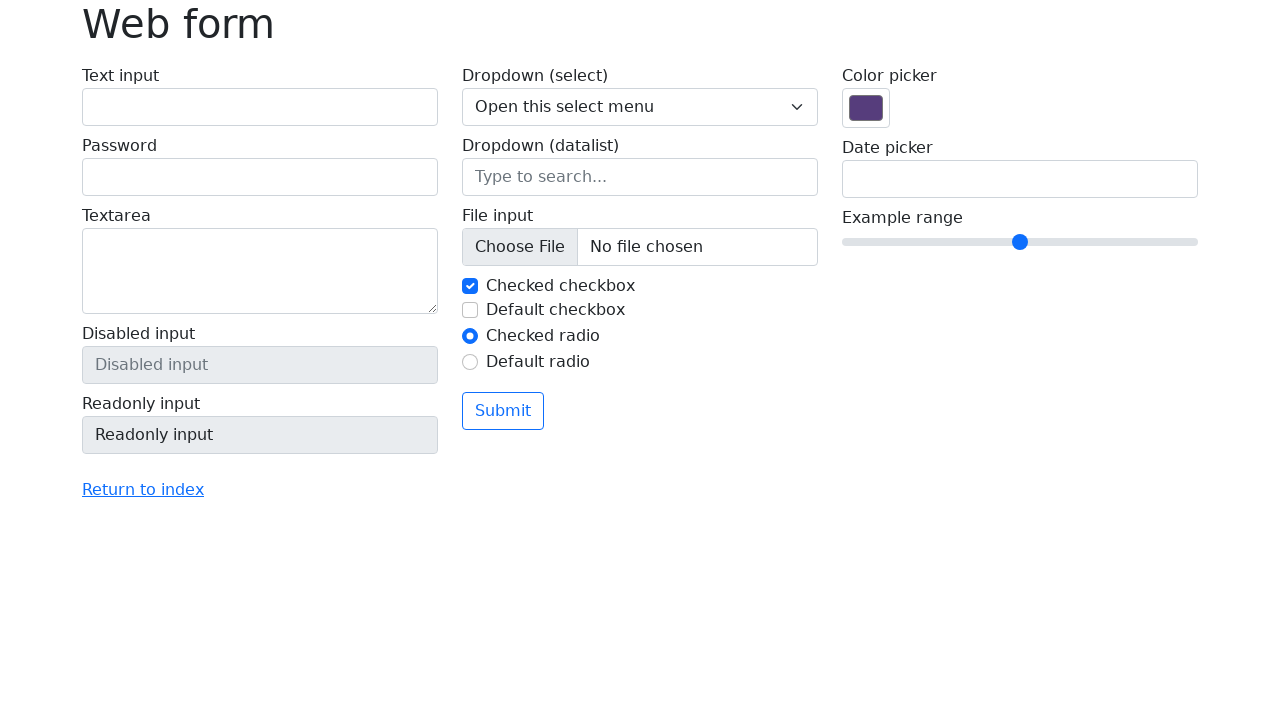

Clicked the submit button at (503, 411) on button[type='submit']
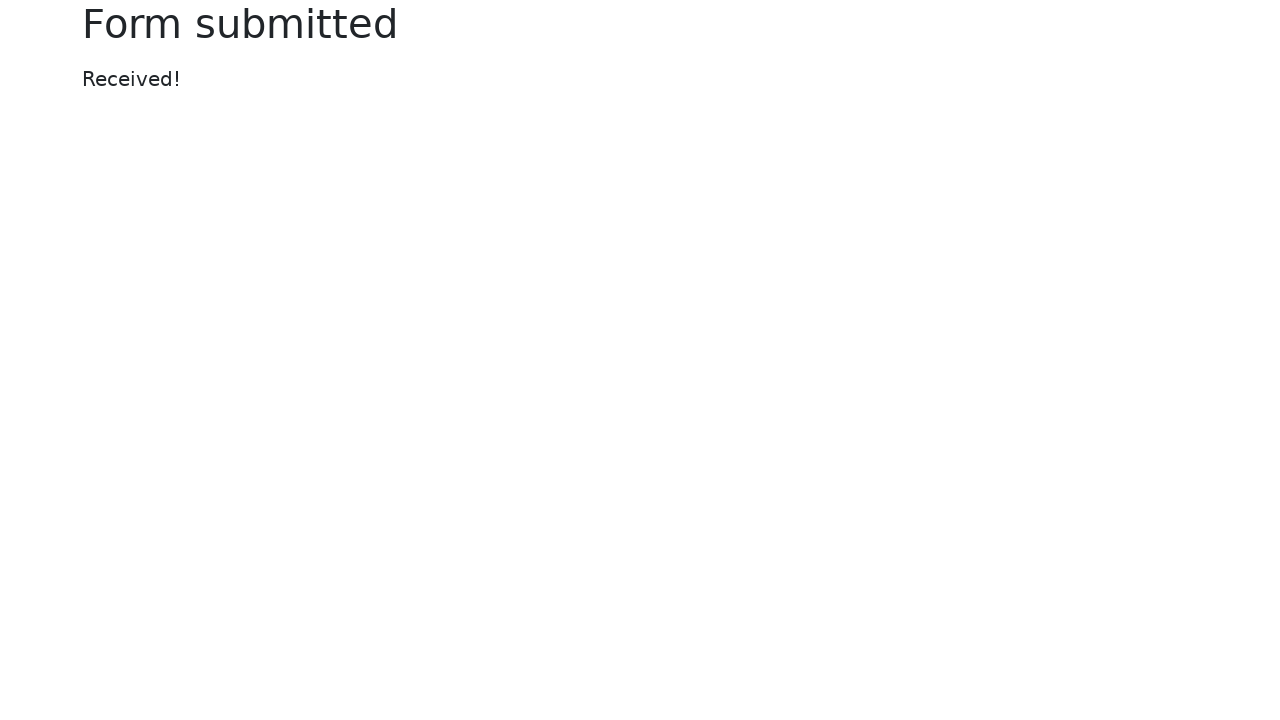

Success message element loaded
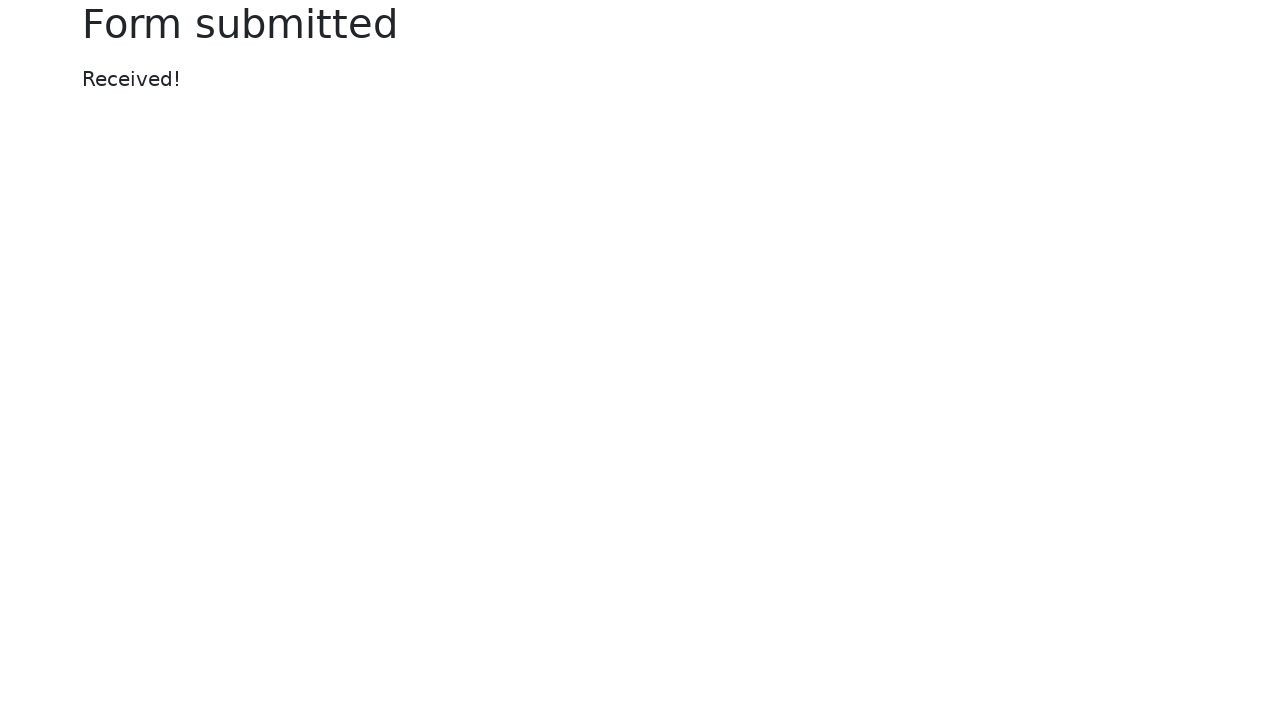

Verified success message 'Form submitted' is displayed
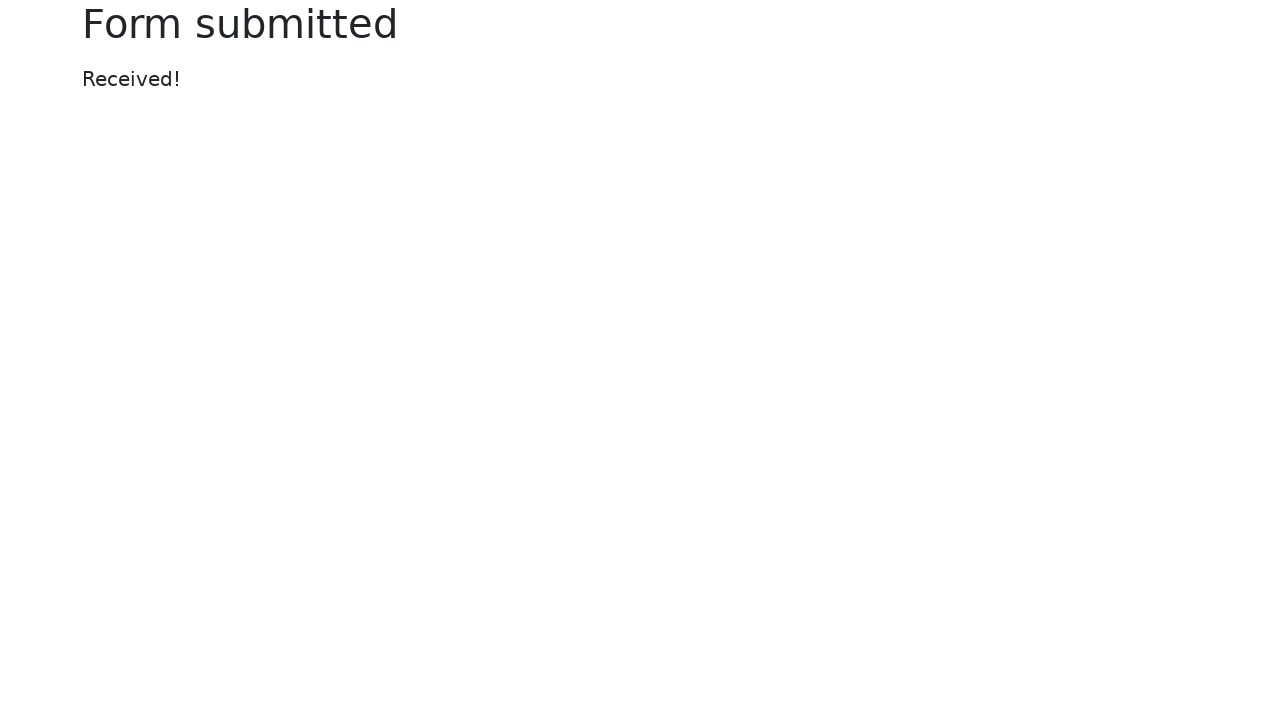

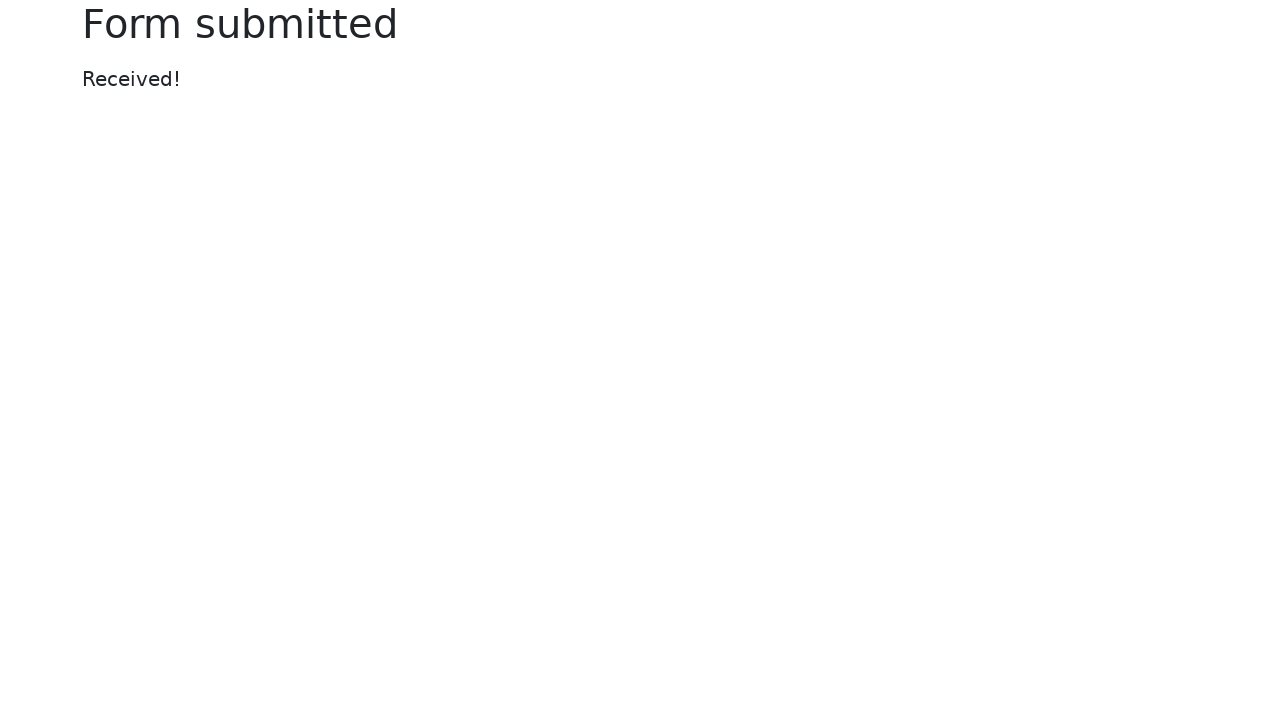